Tests an e-commerce grocery shopping flow by adding specific items (Cucumber, Brocolli, Beetroot) to cart, proceeding to checkout, and applying a promo code

Starting URL: https://rahulshettyacademy.com/seleniumPractise/

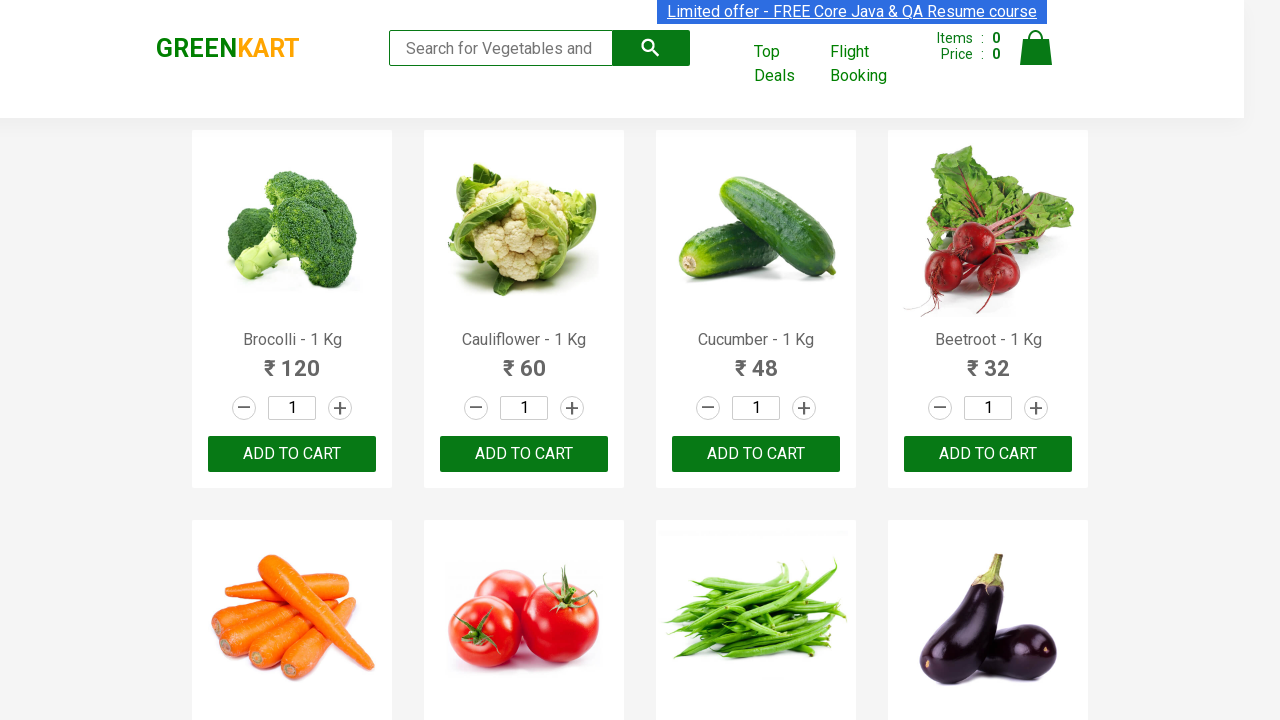

Waited for product names to load
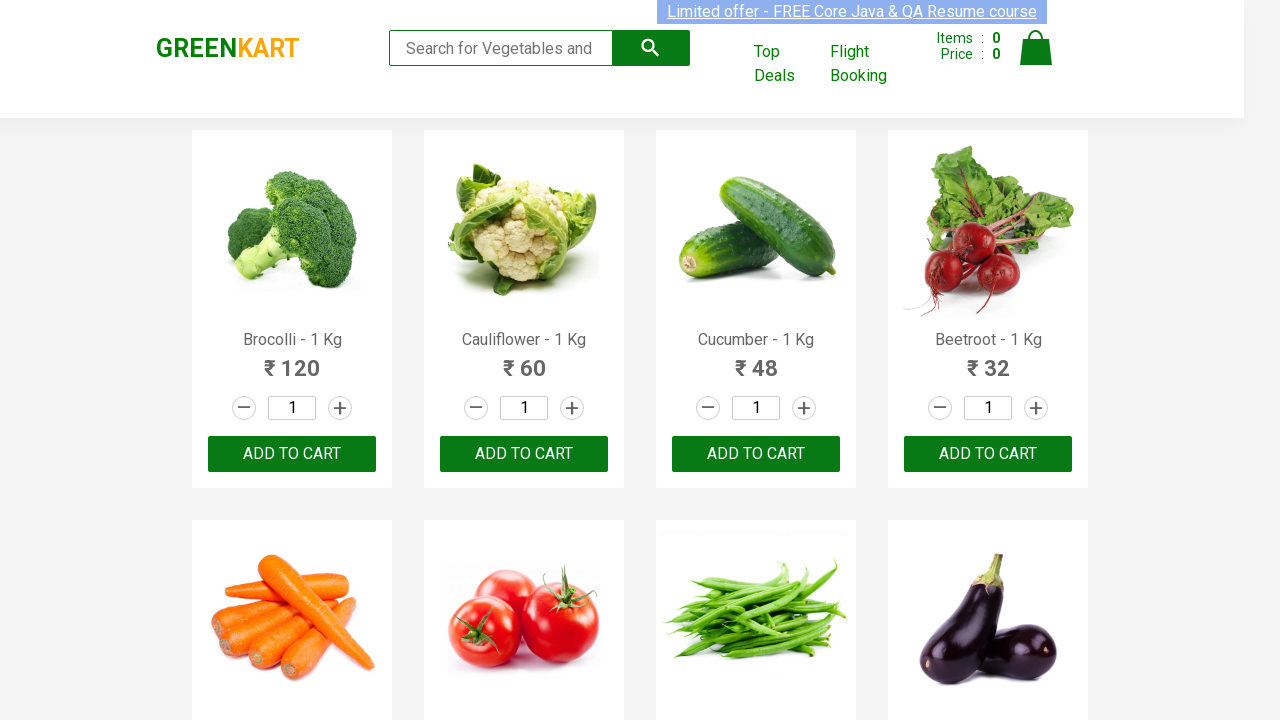

Added Brocolli to cart at (292, 454) on xpath=//div[@class='product-action']/button >> nth=0
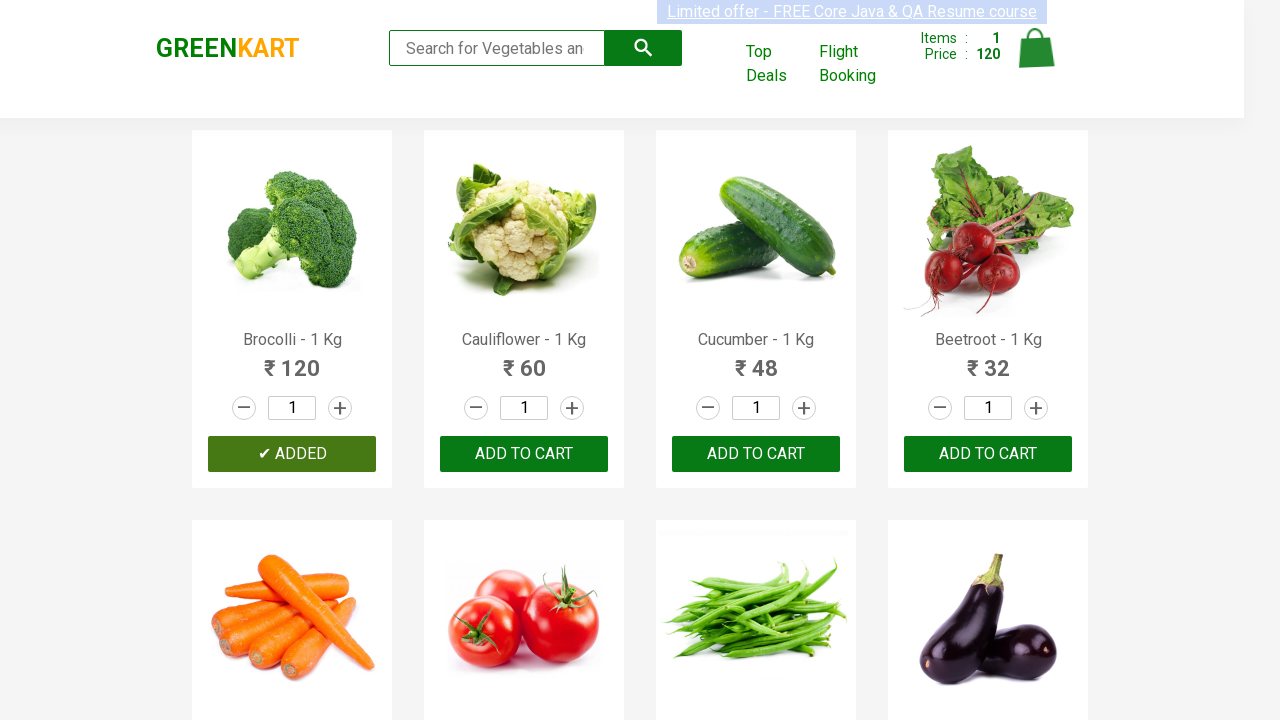

Added Cucumber to cart at (756, 454) on xpath=//div[@class='product-action']/button >> nth=2
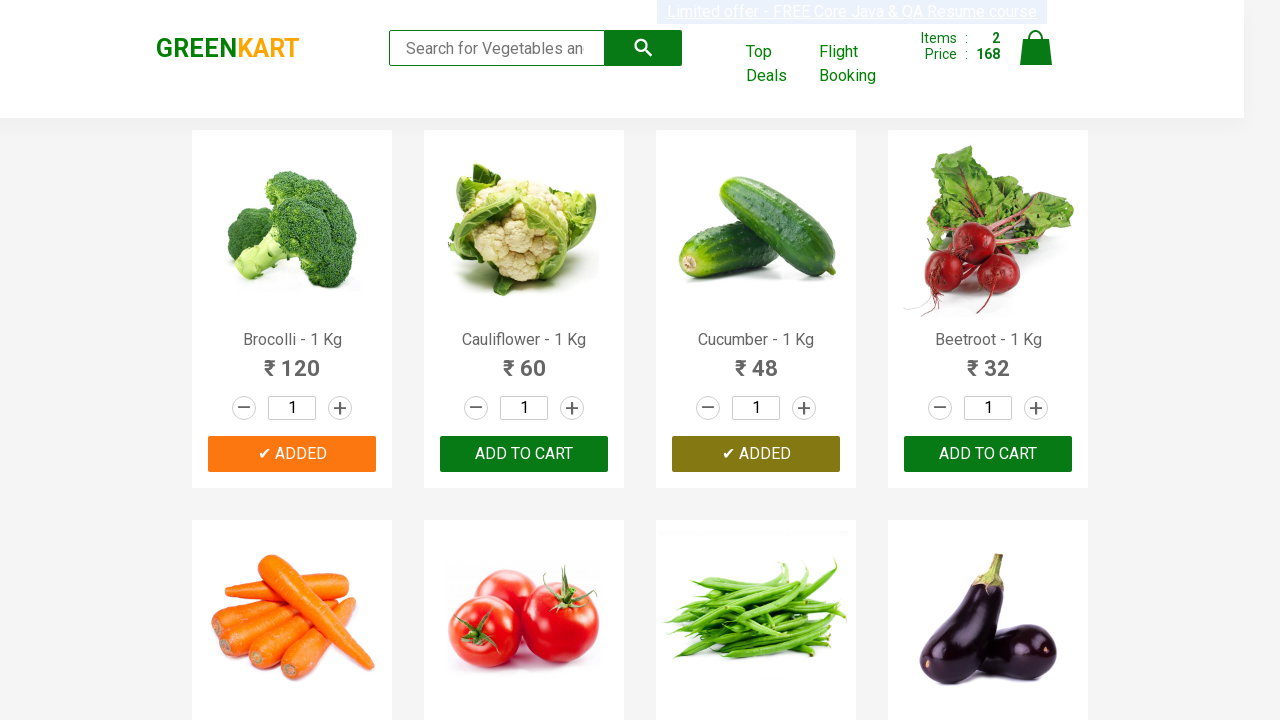

Added Beetroot to cart at (988, 454) on xpath=//div[@class='product-action']/button >> nth=3
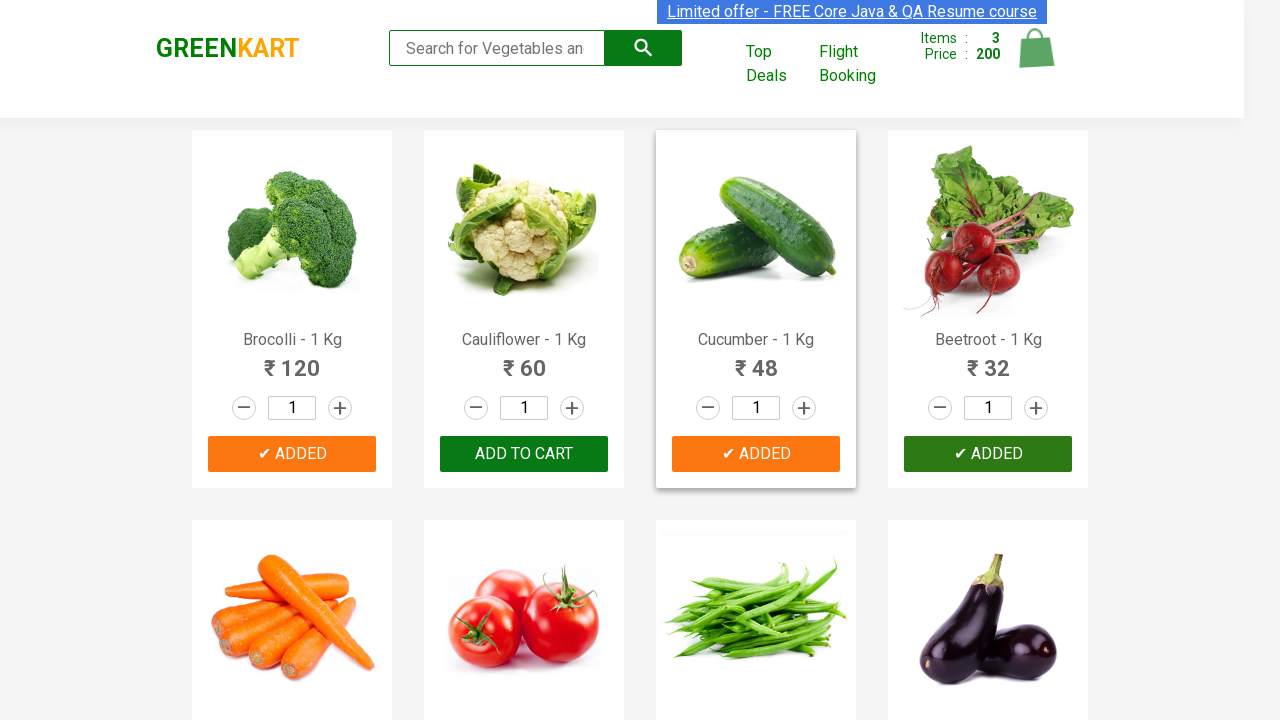

Clicked on Cart icon to view cart at (1036, 48) on img[alt='Cart']
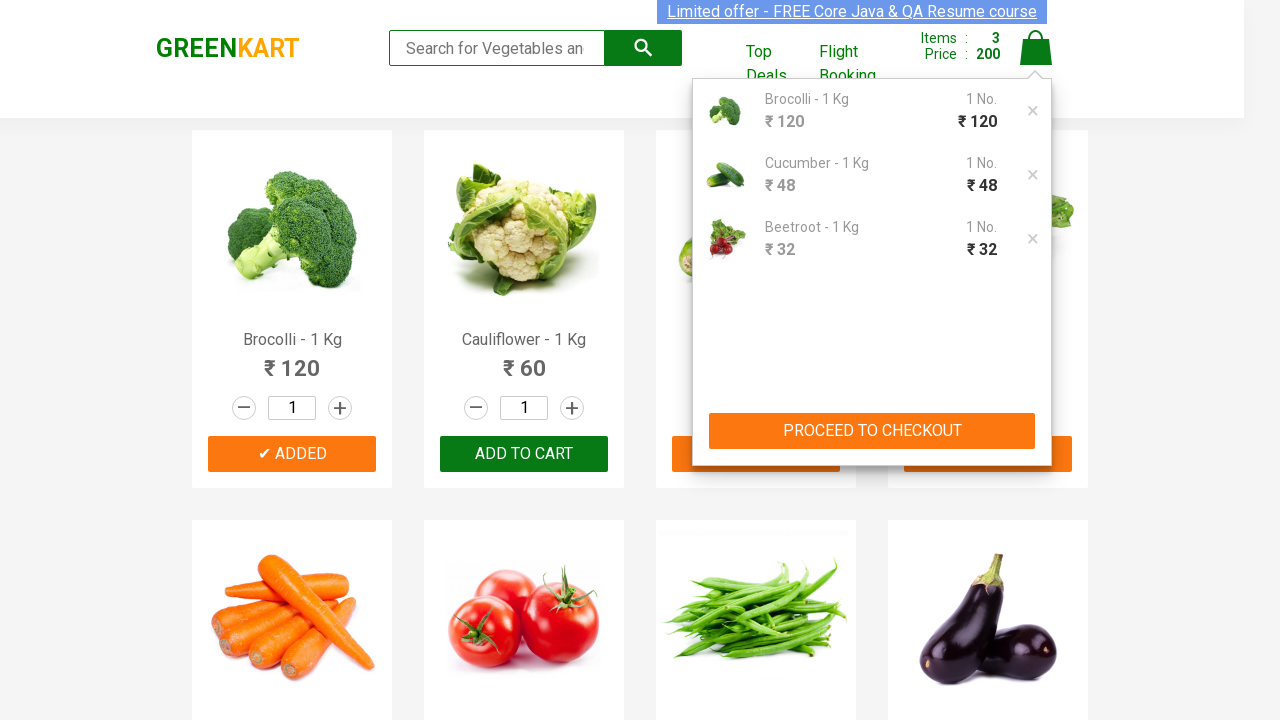

Clicked PROCEED TO CHECKOUT button at (872, 431) on xpath=//button[contains(text(),'PROCEED TO CHECKOUT')]
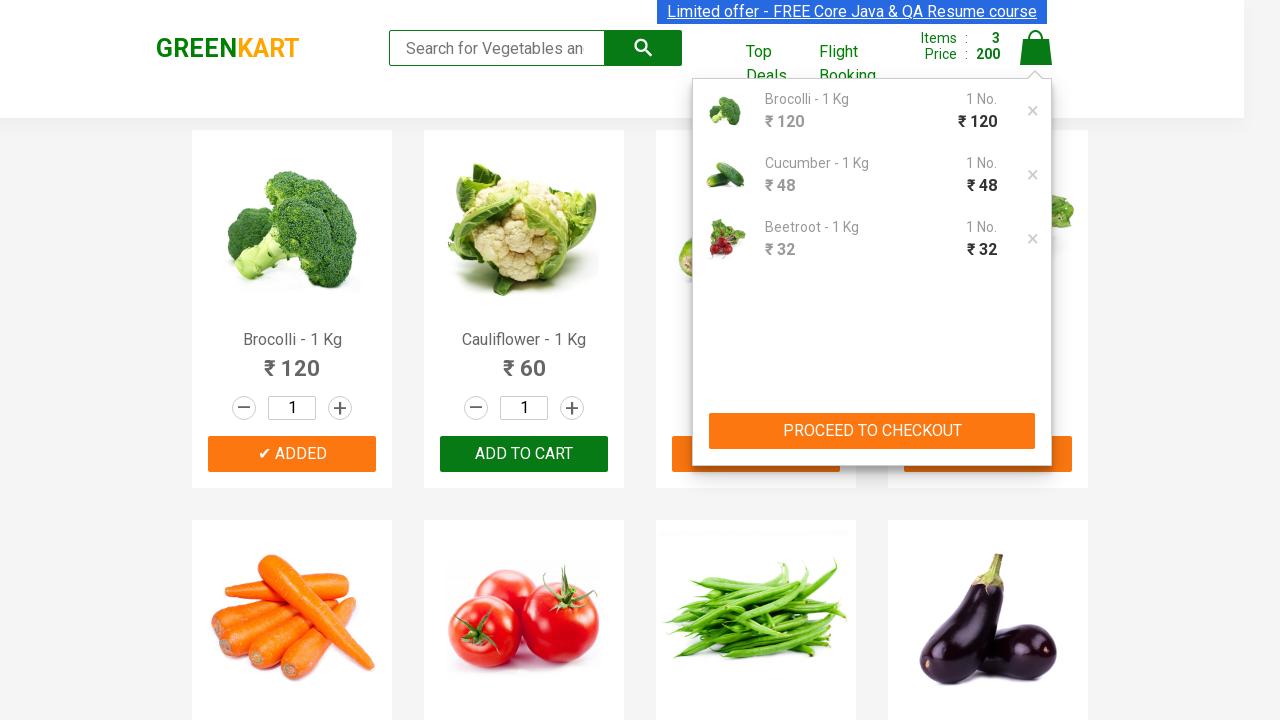

Promo code input field became visible
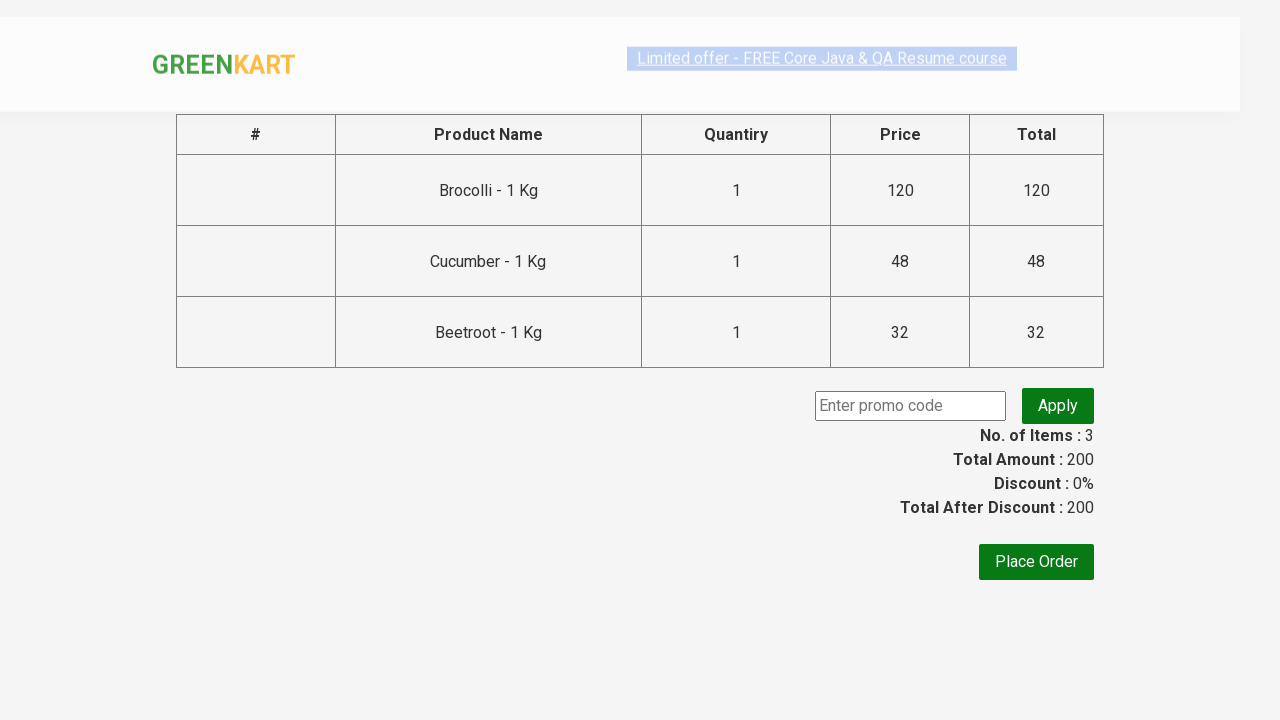

Entered promo code 'rahulshettyacademy' on input.promoCode
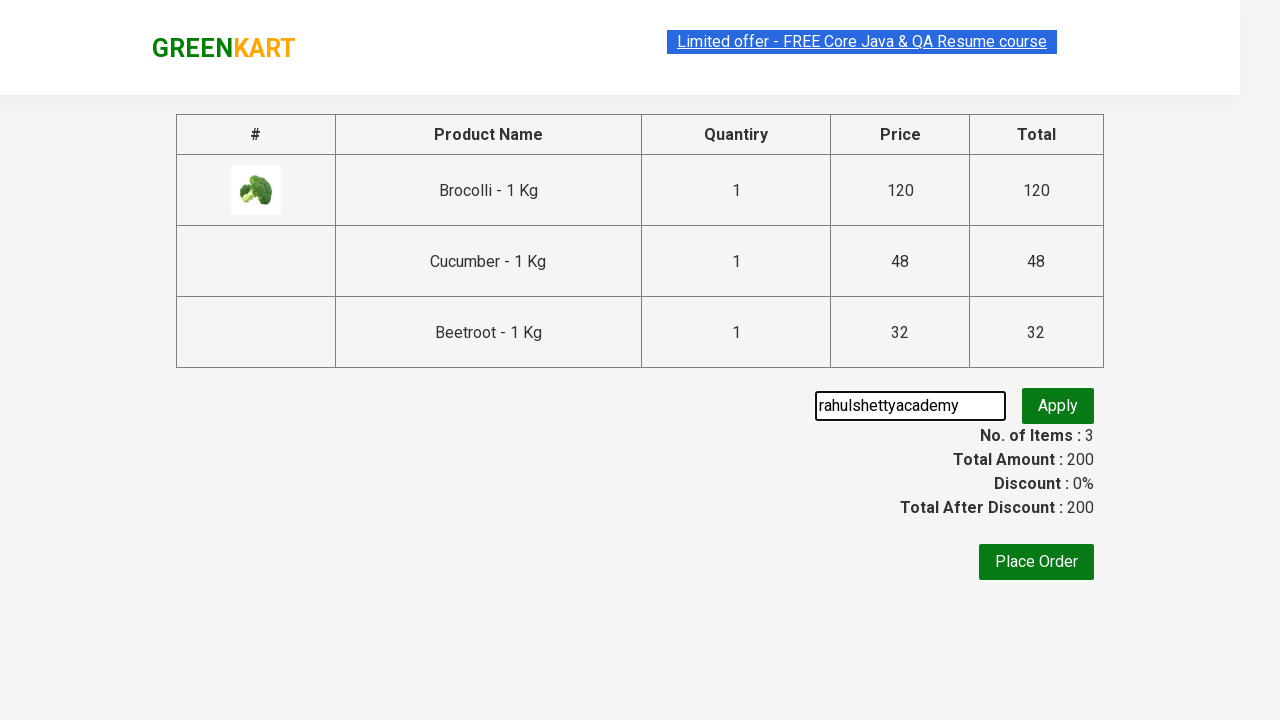

Clicked Apply promo button at (1058, 406) on button.promoBtn
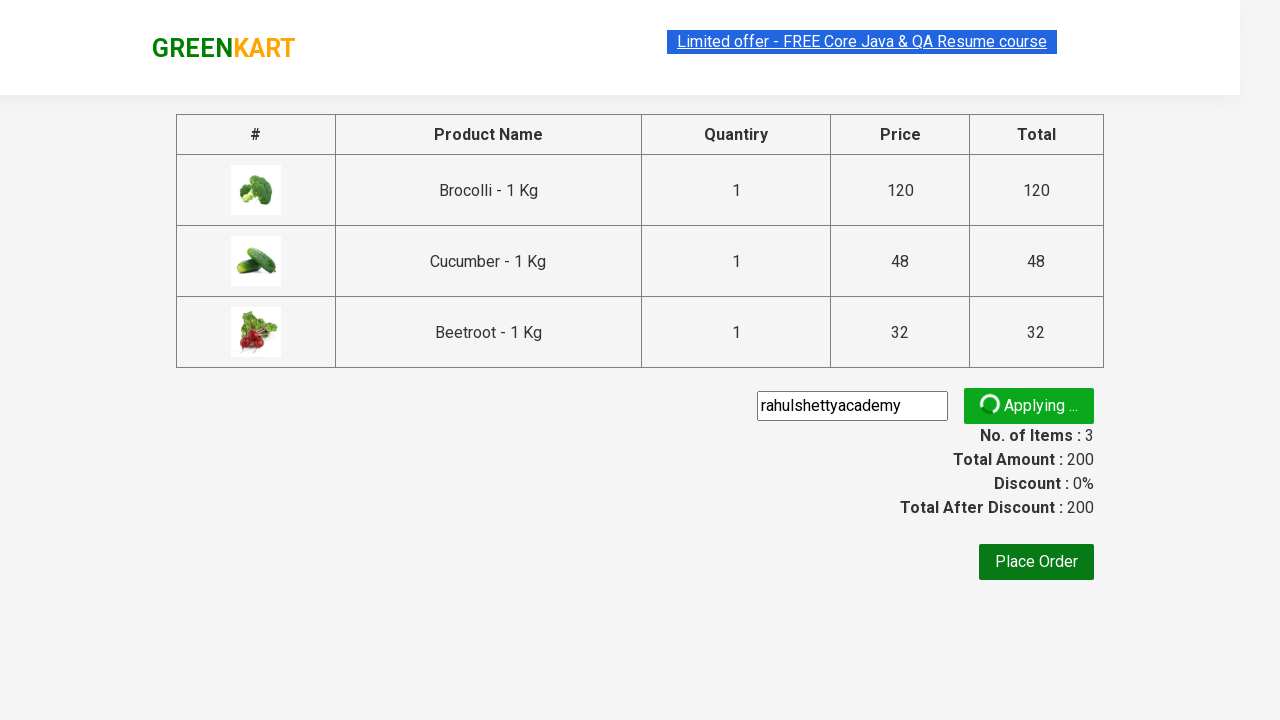

Promo code was applied and info message appeared
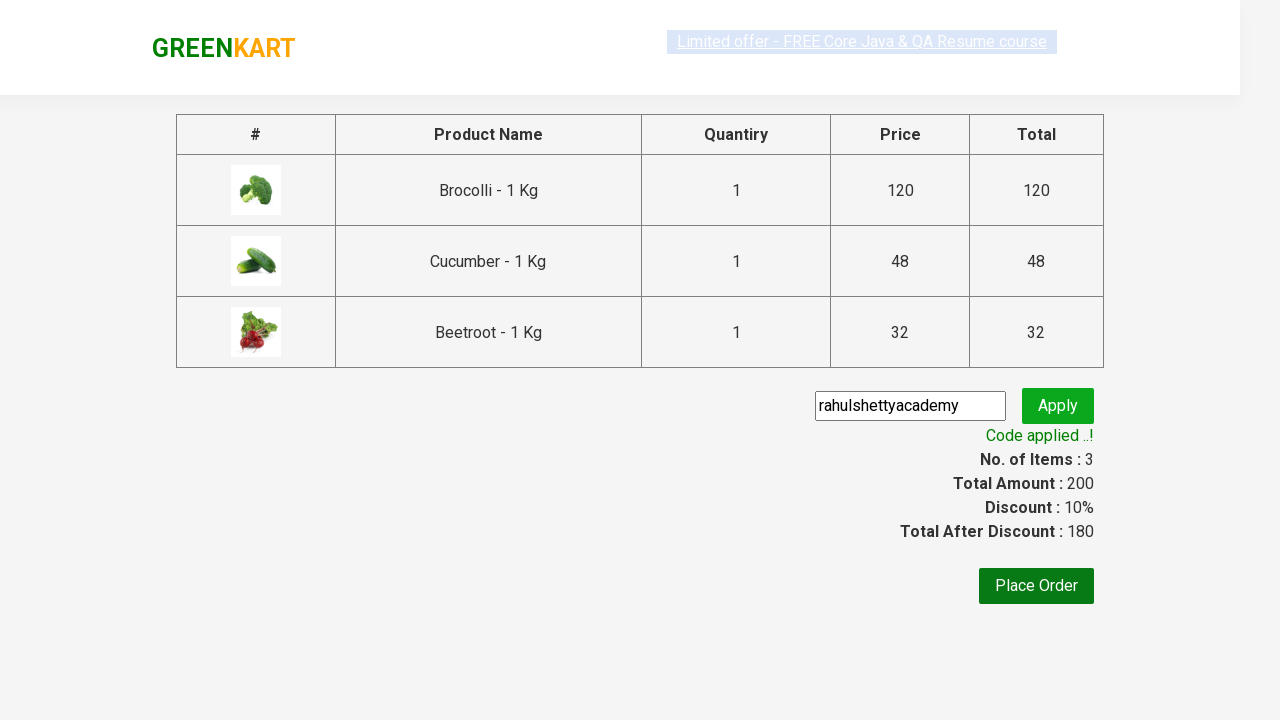

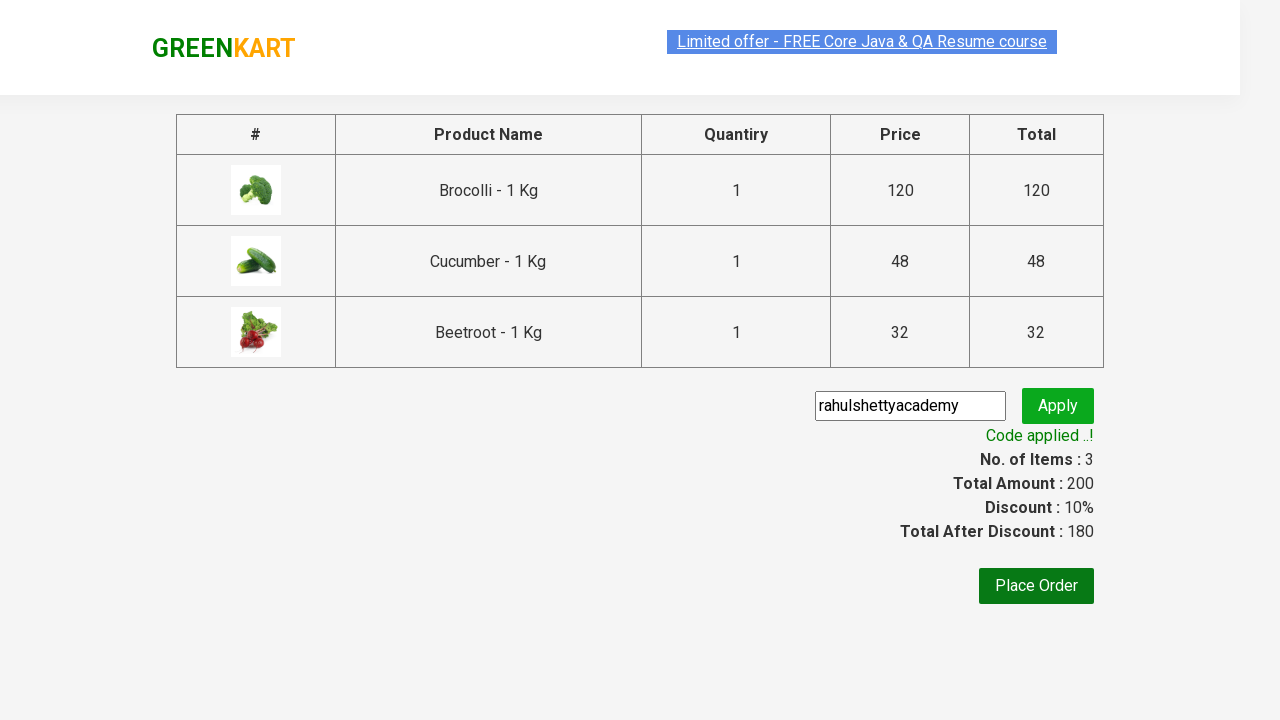